Tests adding todo items by creating two todos and verifying they appear in the list

Starting URL: https://demo.playwright.dev/todomvc

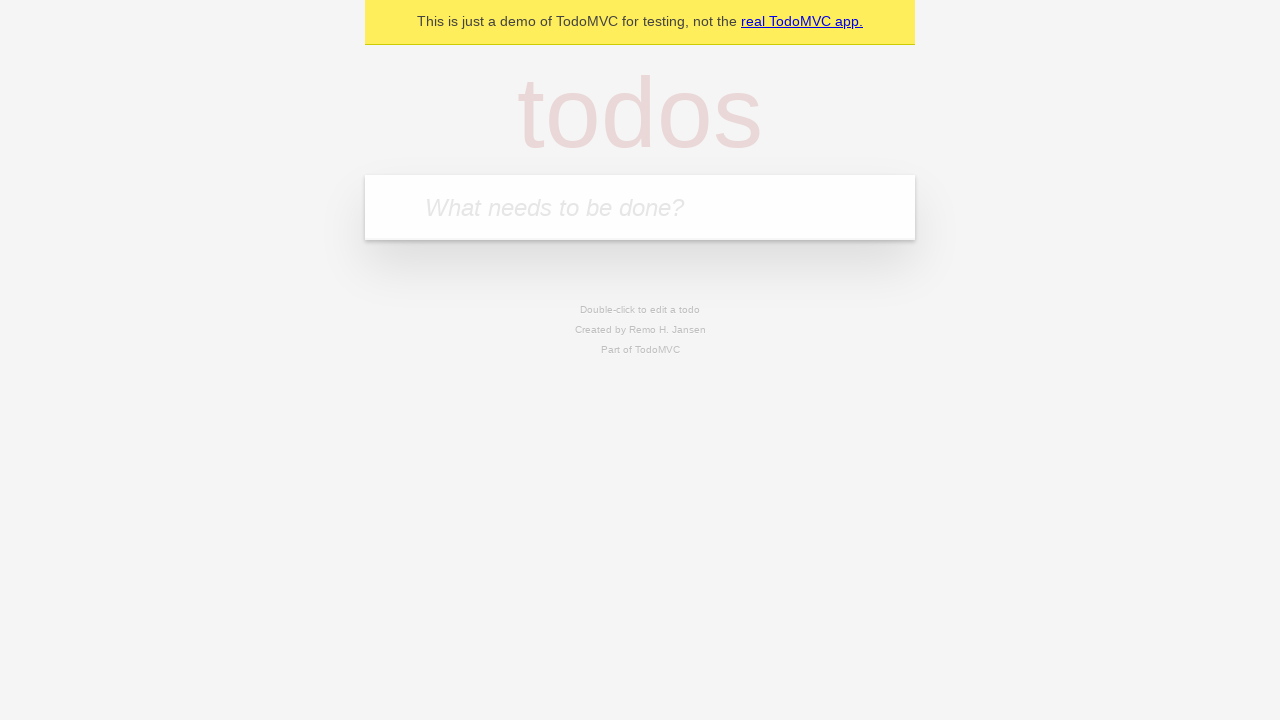

Located new todo input field
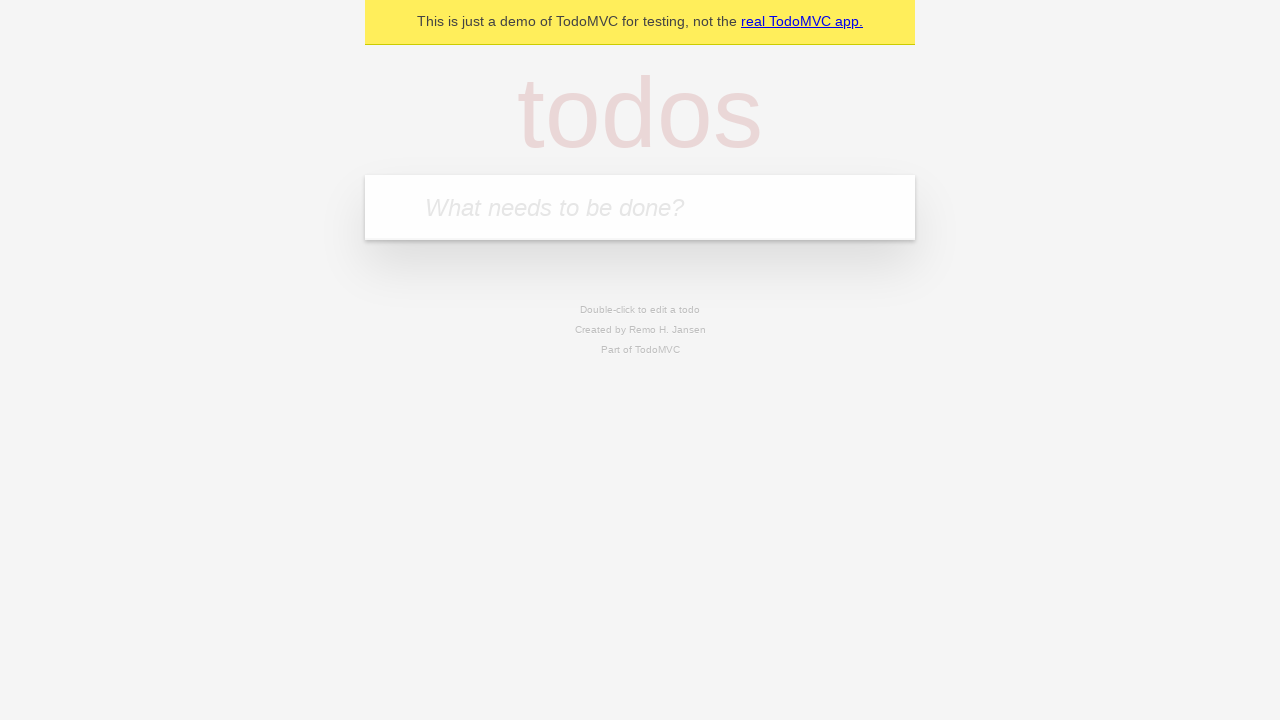

Filled first todo with 'buy some cheese' on internal:attr=[placeholder="What needs to be done?"i]
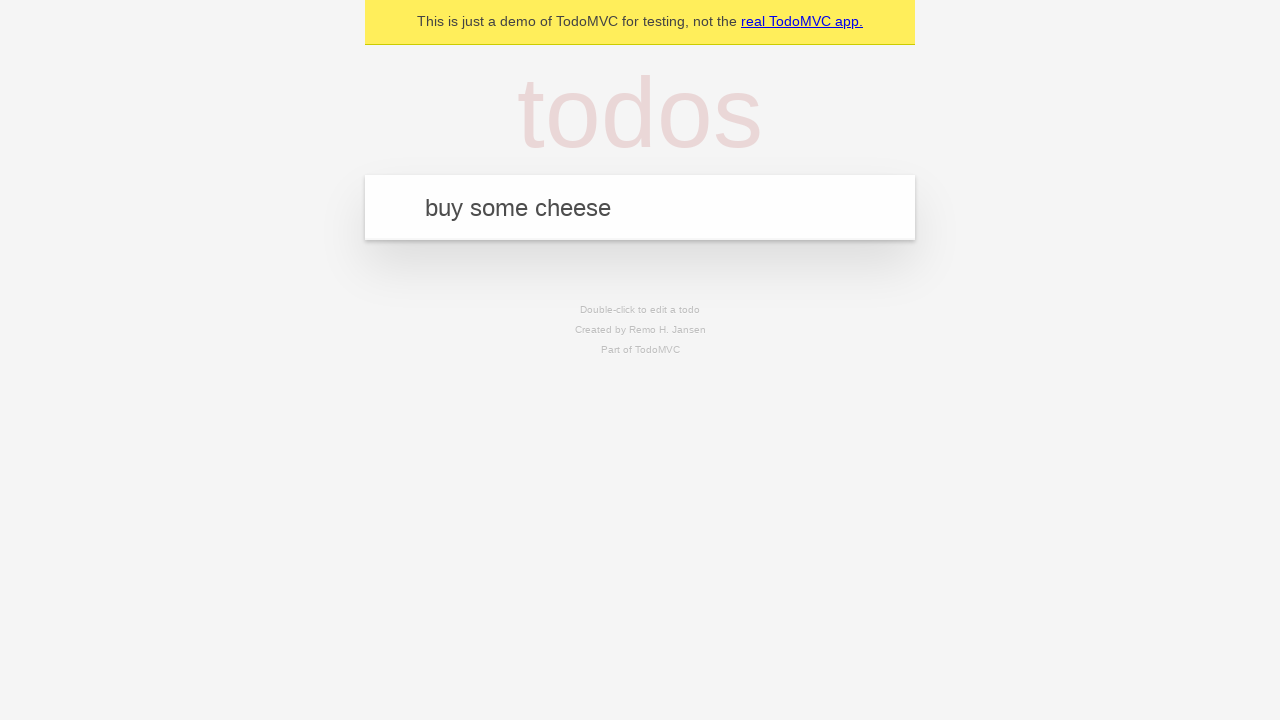

Pressed Enter to submit first todo on internal:attr=[placeholder="What needs to be done?"i]
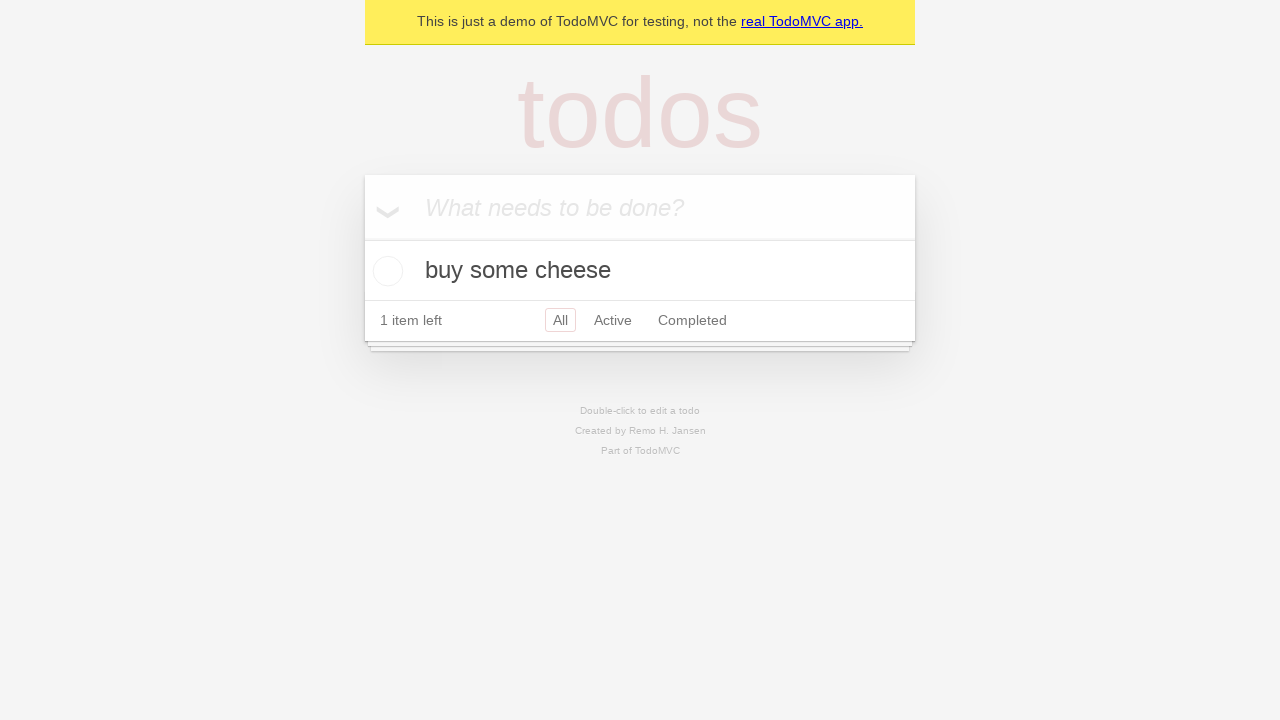

First todo appeared in the list
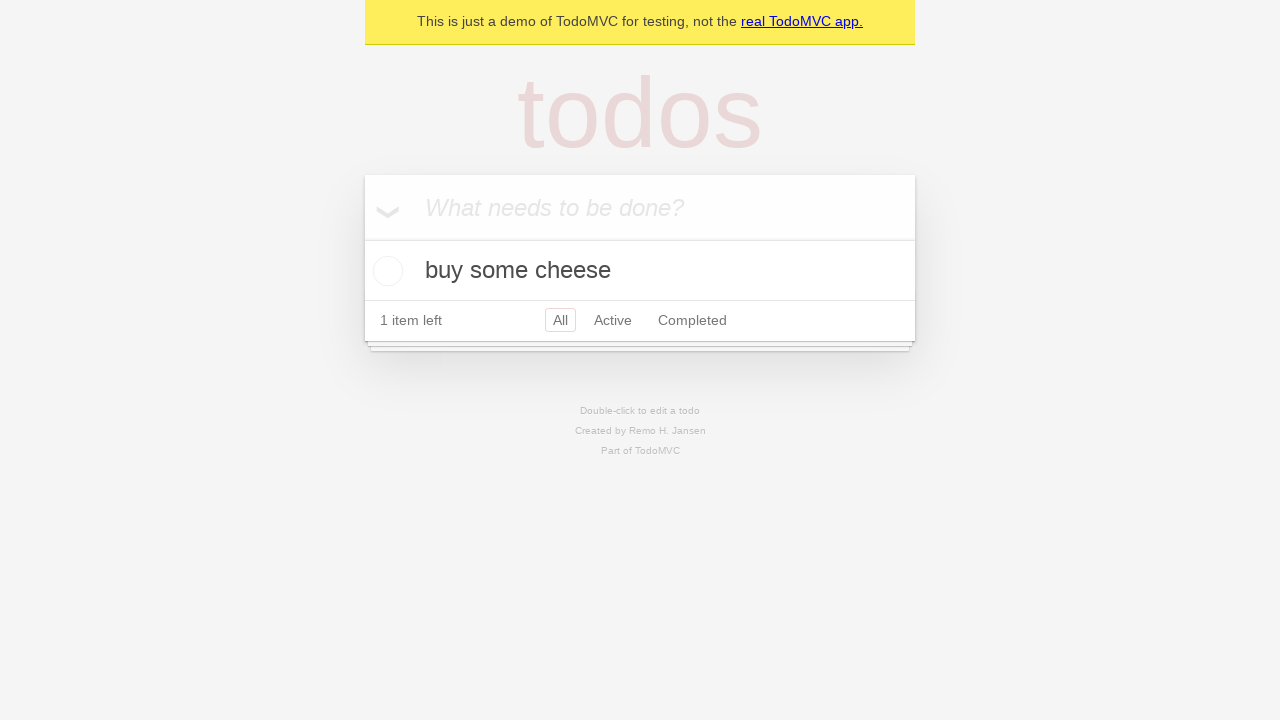

Filled second todo with 'feed the cat' on internal:attr=[placeholder="What needs to be done?"i]
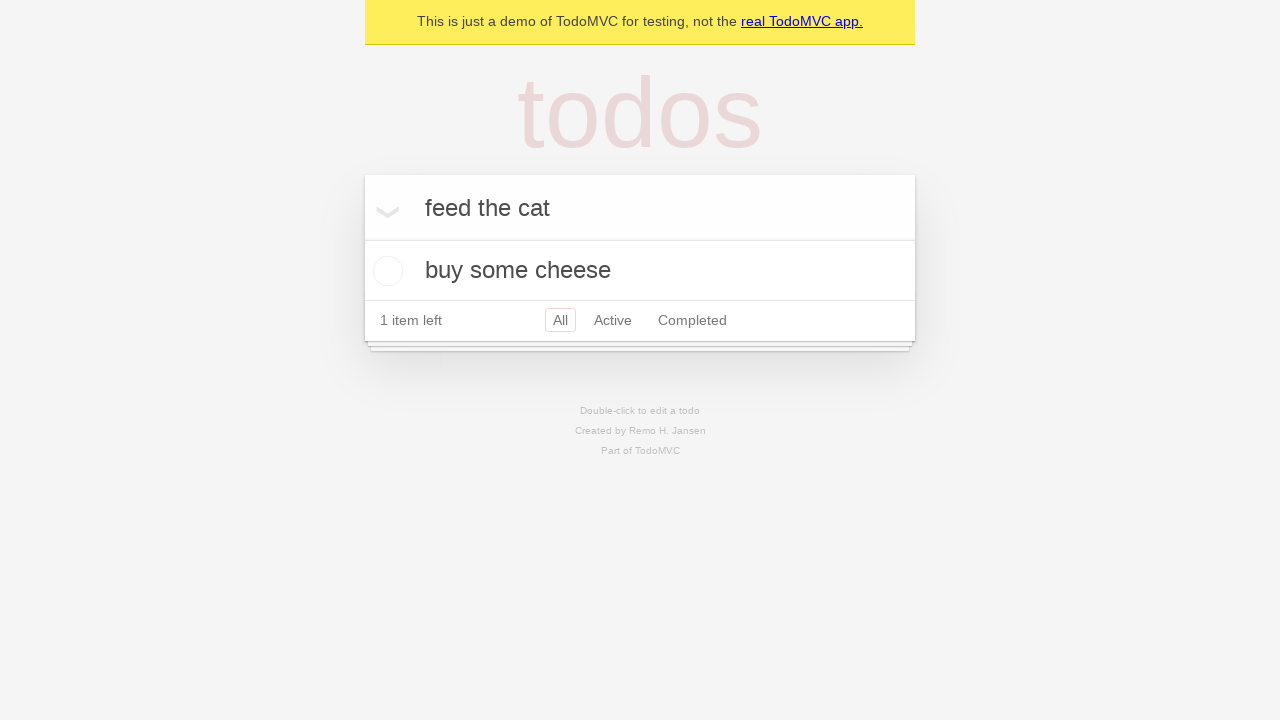

Pressed Enter to submit second todo on internal:attr=[placeholder="What needs to be done?"i]
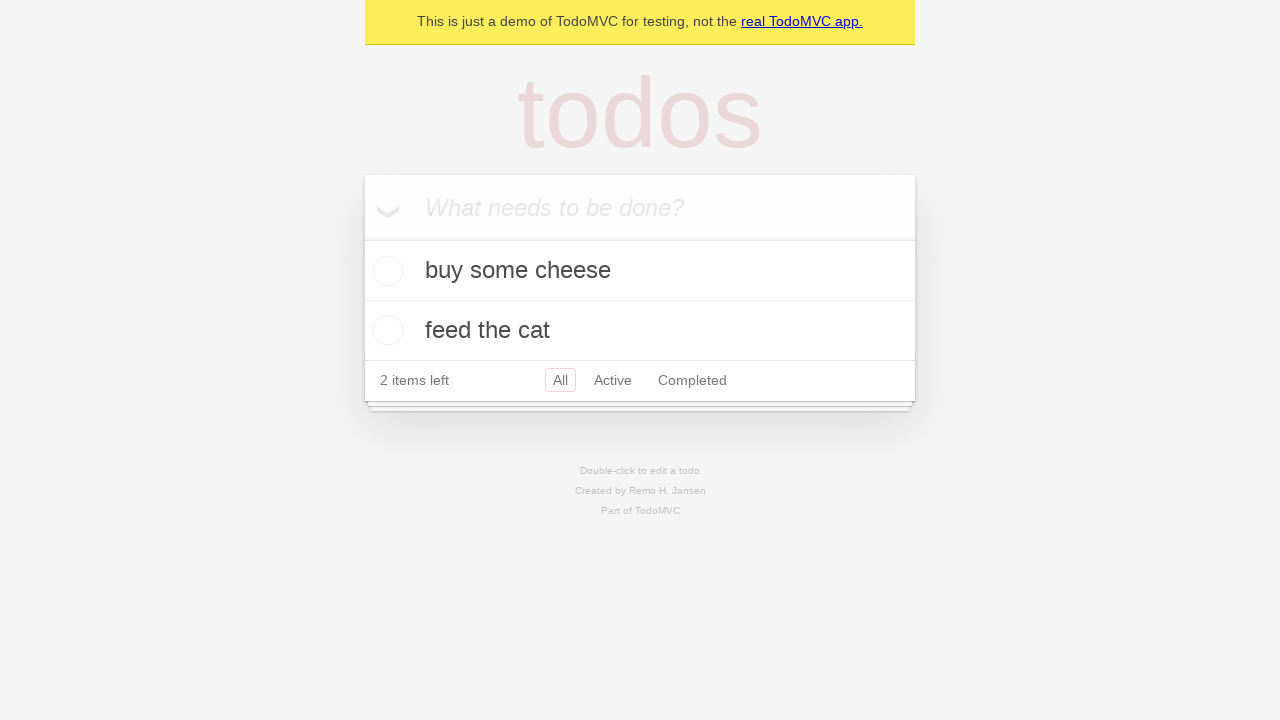

Second todo appeared in the list, both todos are now visible
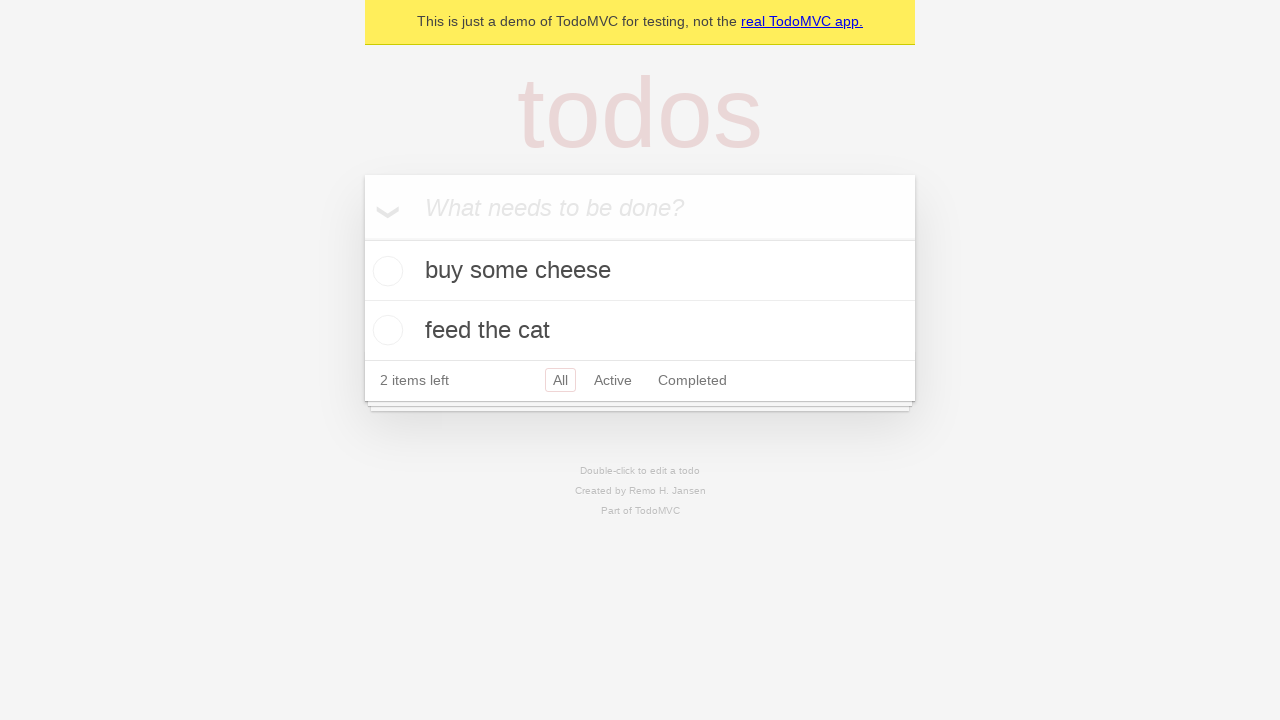

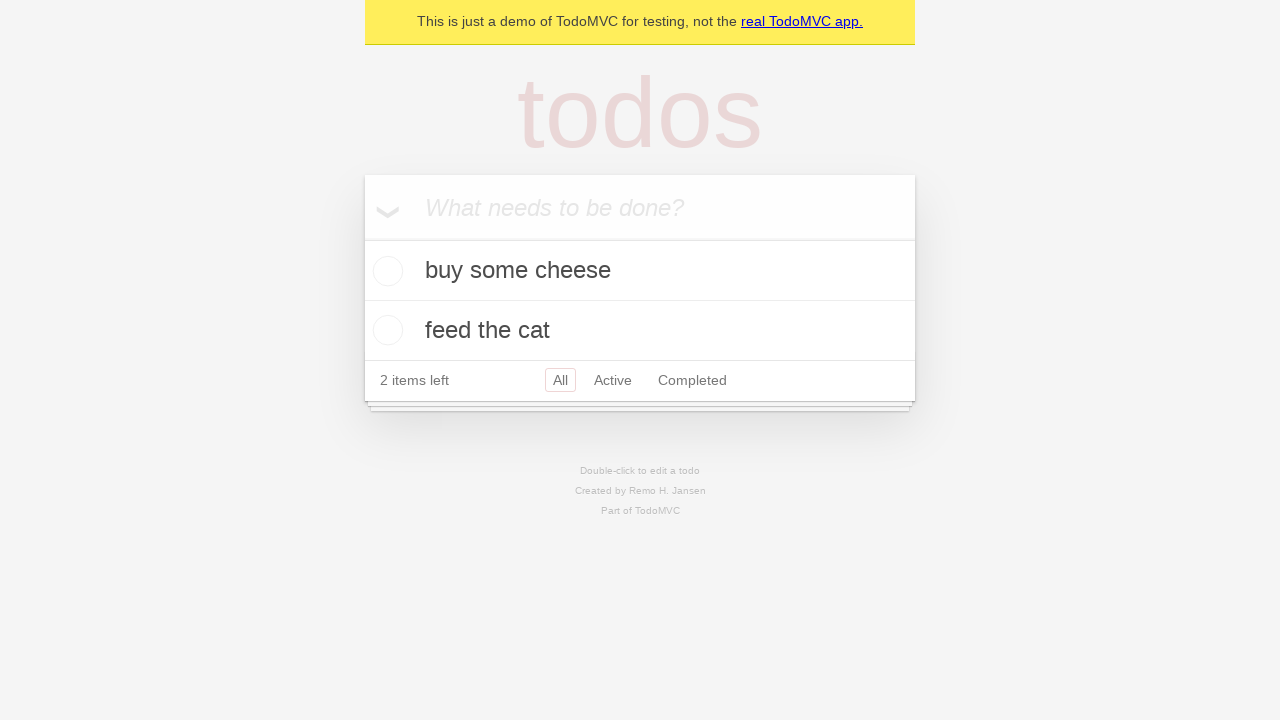